Tests the ability to start a random game by clicking either the Quick Game or Full Game button and verifying the game loads successfully or handles the case of no available images.

Starting URL: https://whereami-5kp.pages.dev/

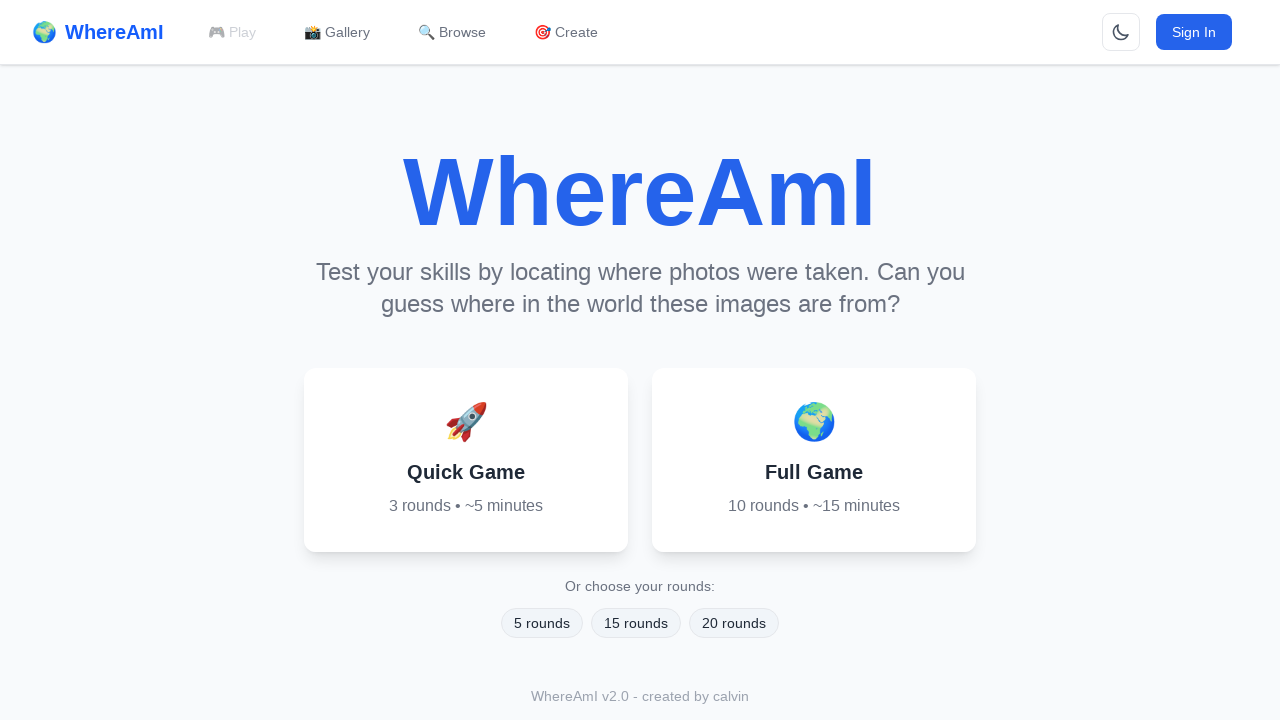

Waited for page to load completely
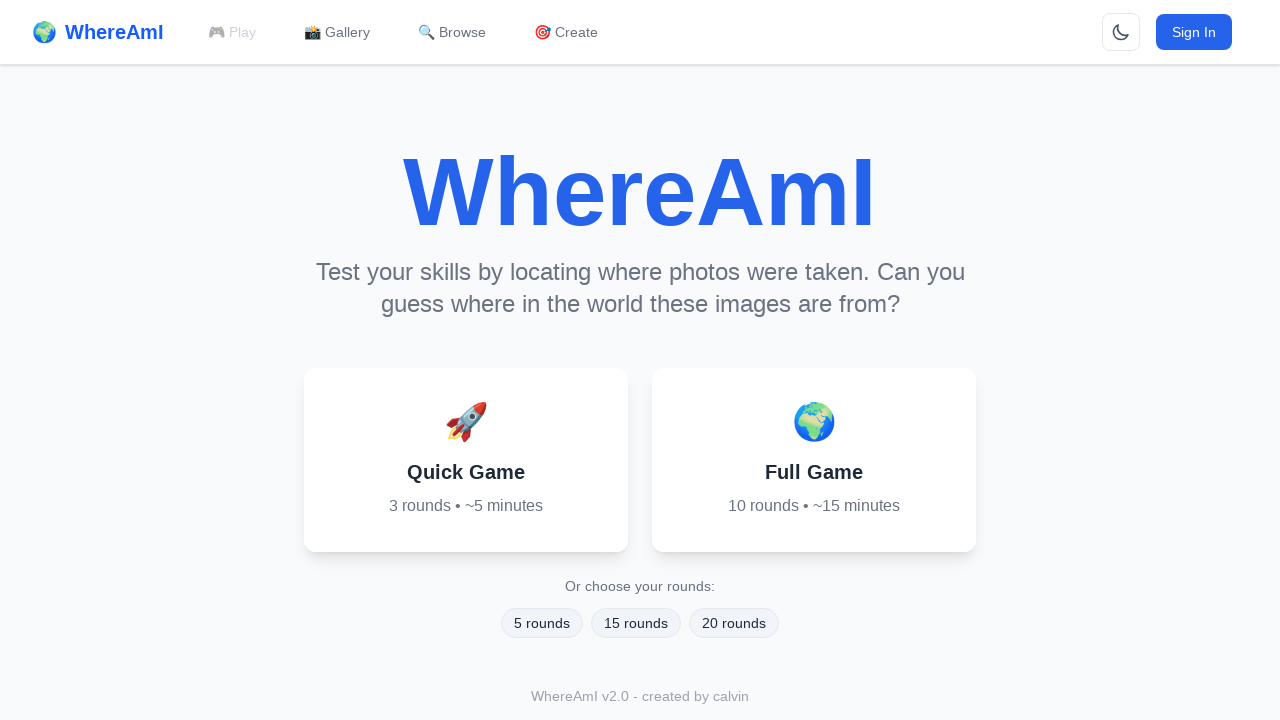

Located Quick Game and Full Game buttons
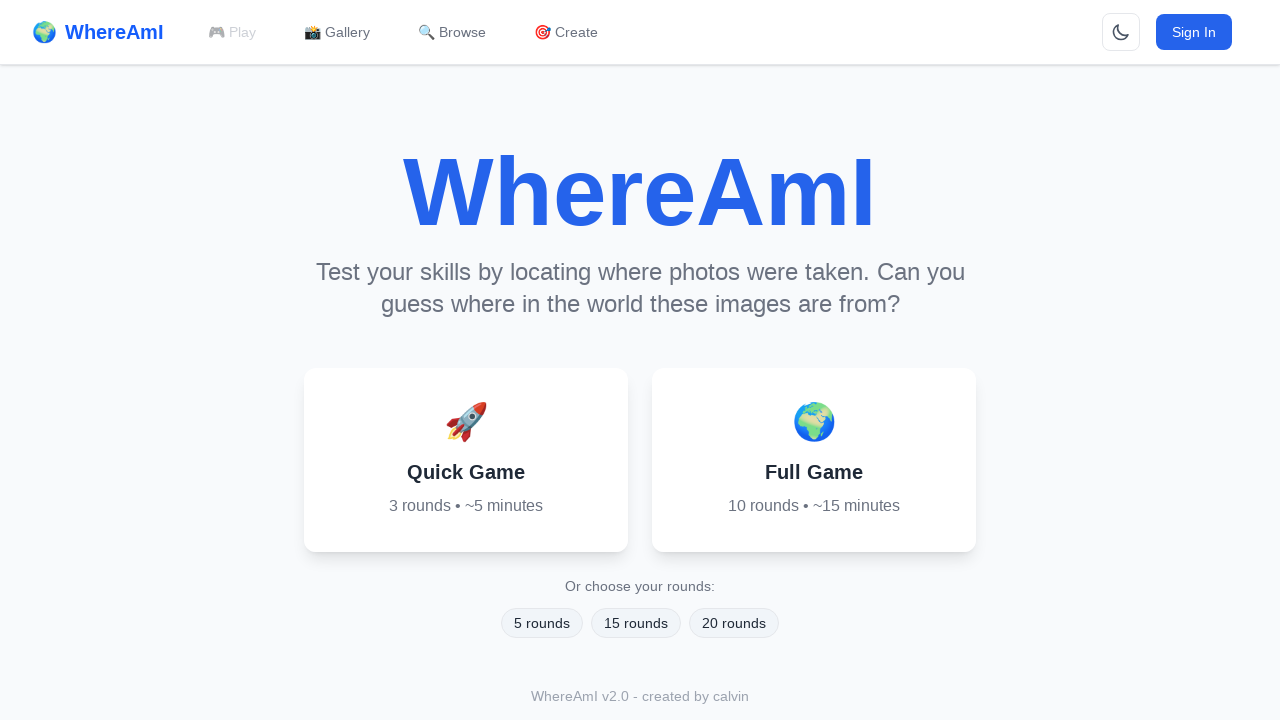

Checked visibility of Quick Game and Full Game buttons
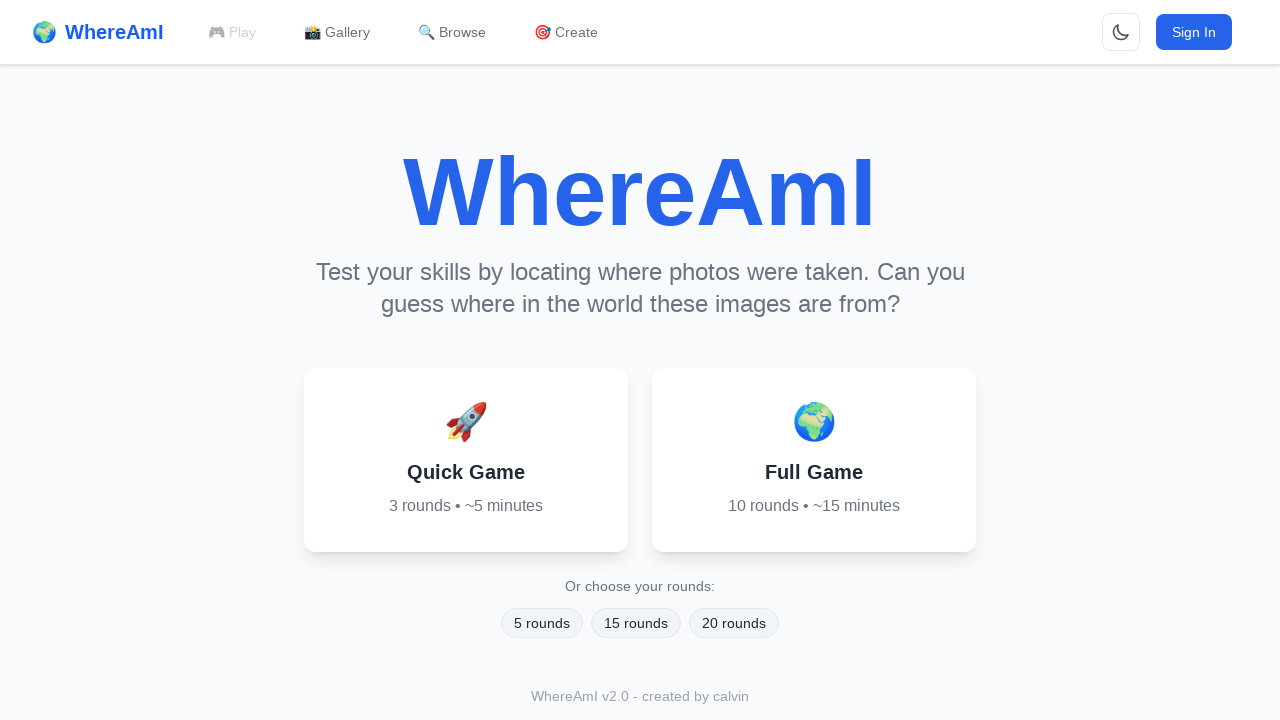

Clicked Quick Game button at (466, 460) on button >> internal:has-text="Quick Game"i
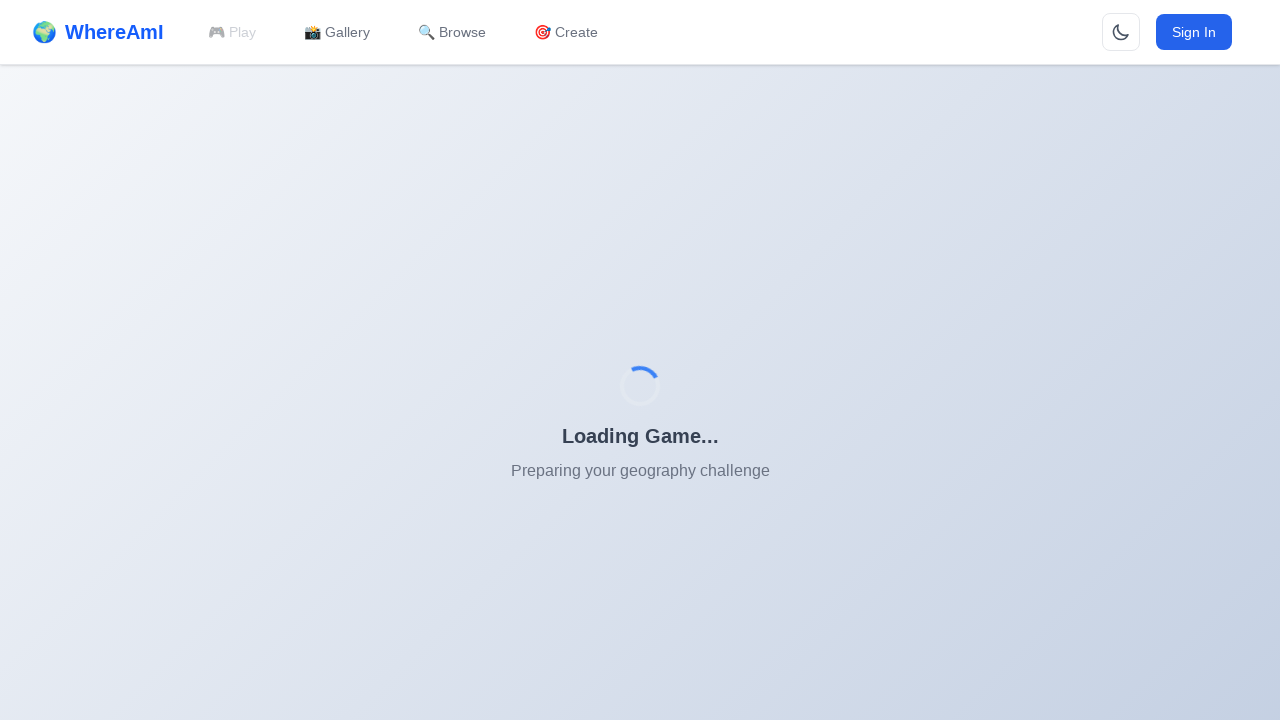

Waited 3 seconds for game to initialize
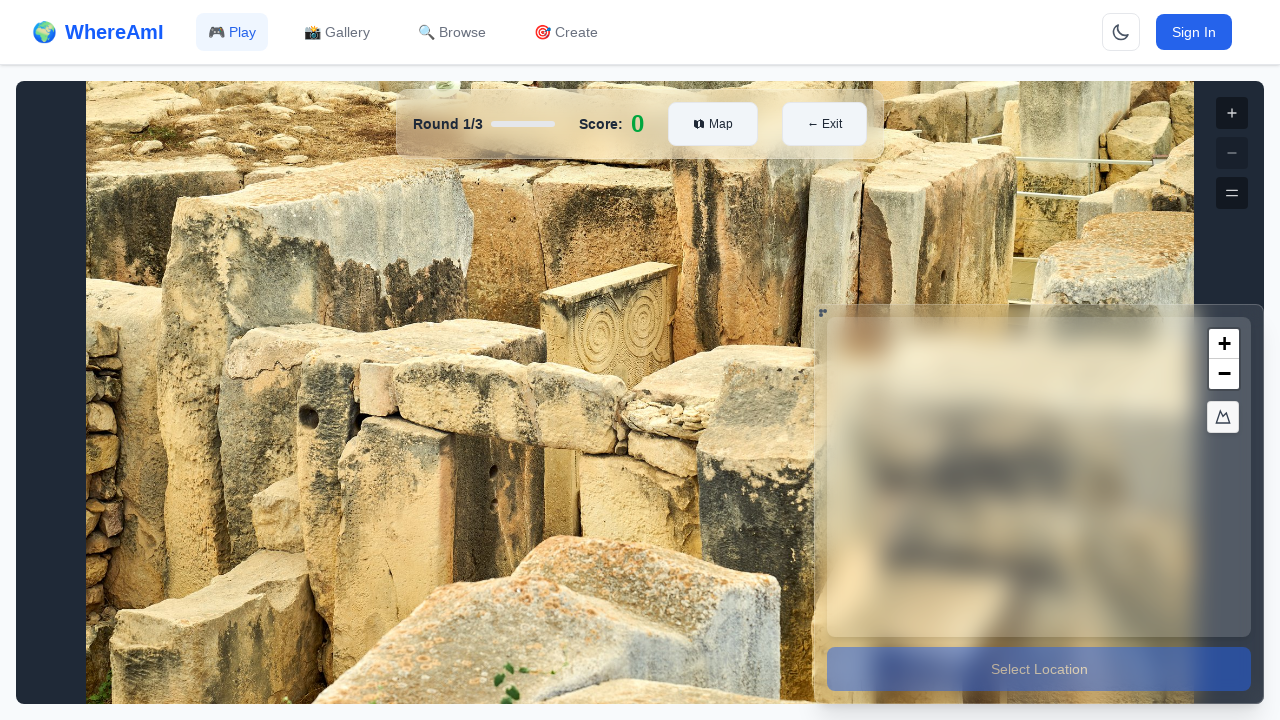

Located error message selectors
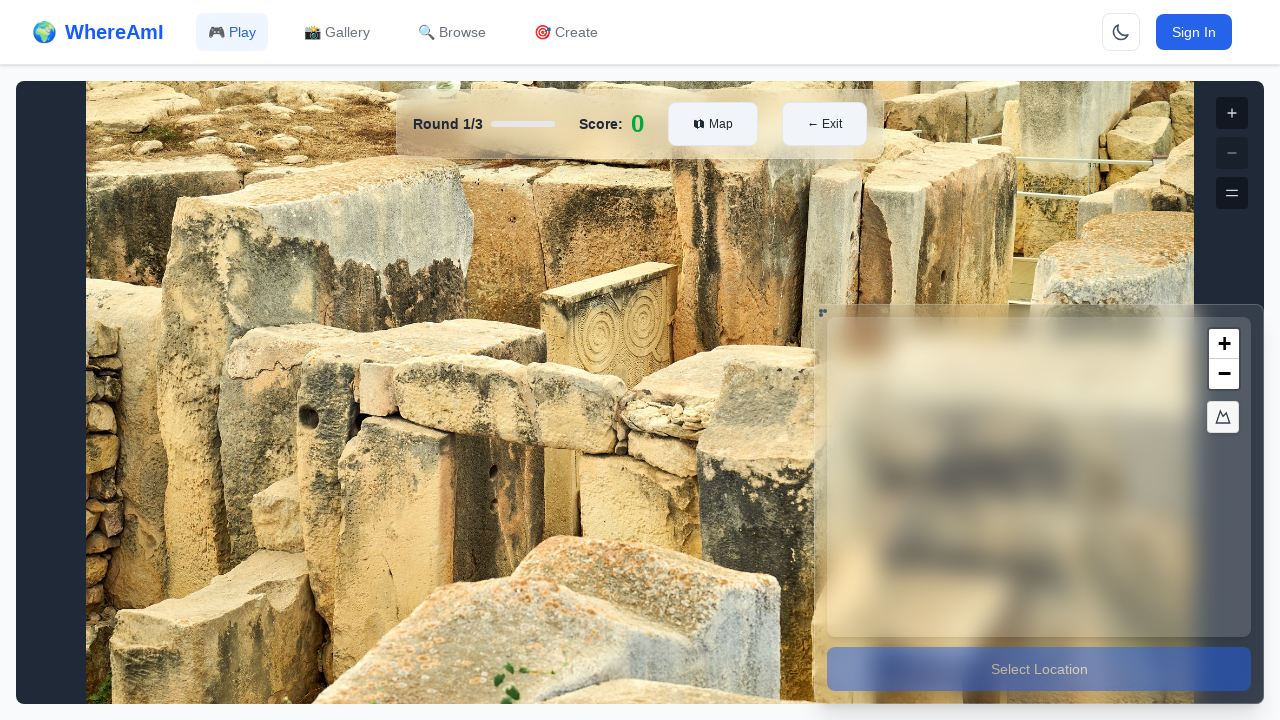

Checked for error messages
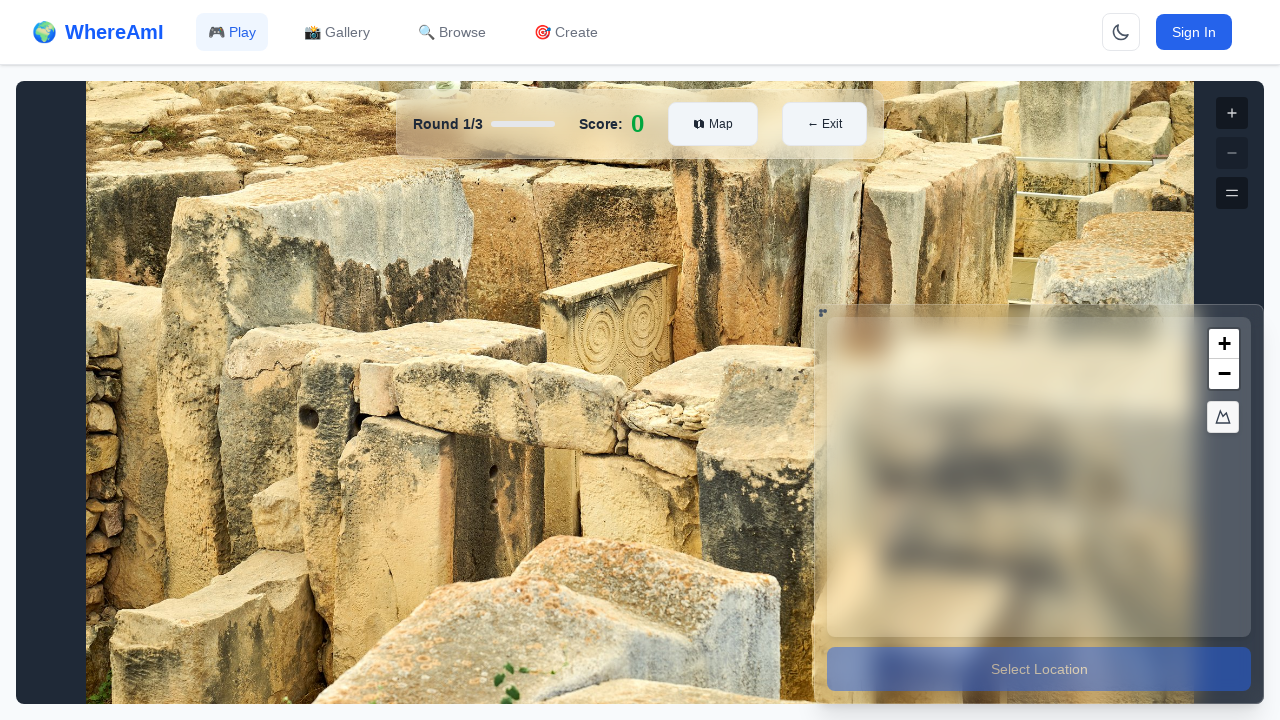

Located game round and image elements
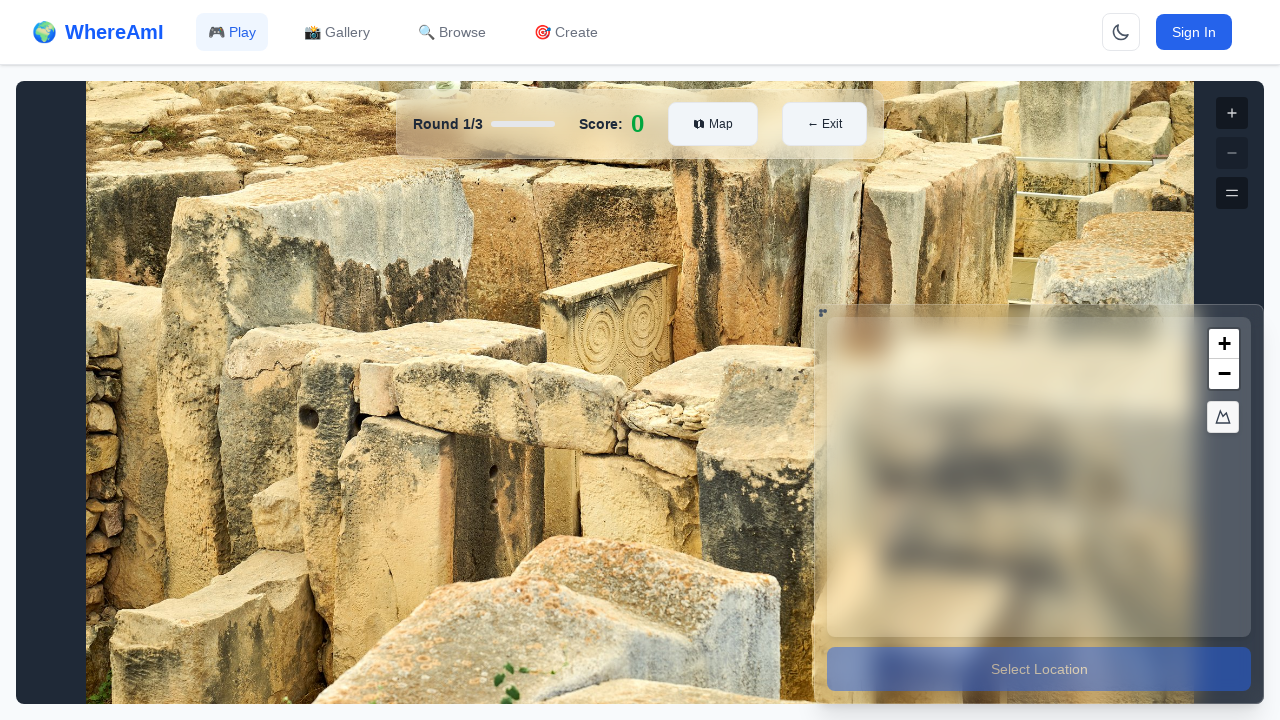

Verified game loaded successfully by waiting for game elements
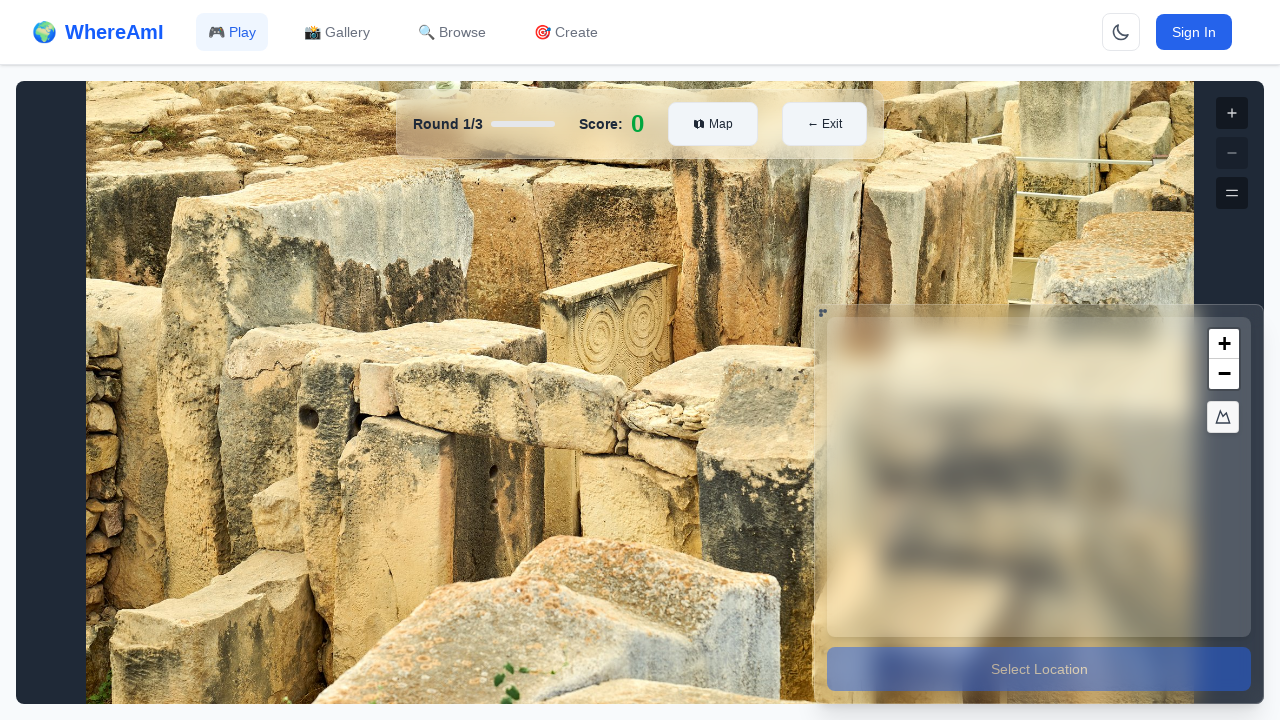

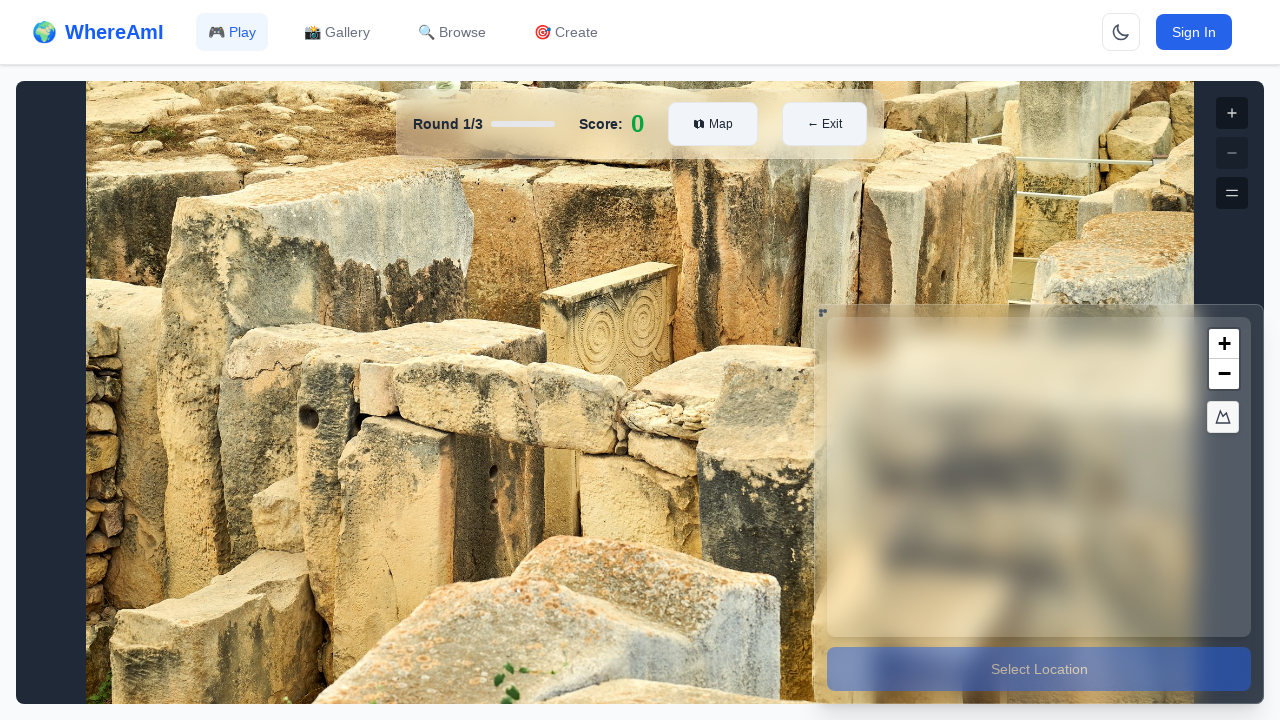